Fills out a simple form with first name, last name, email, and contact number fields, then submits the form and handles the confirmation alert.

Starting URL: https://v1.training-support.net/selenium/simple-form

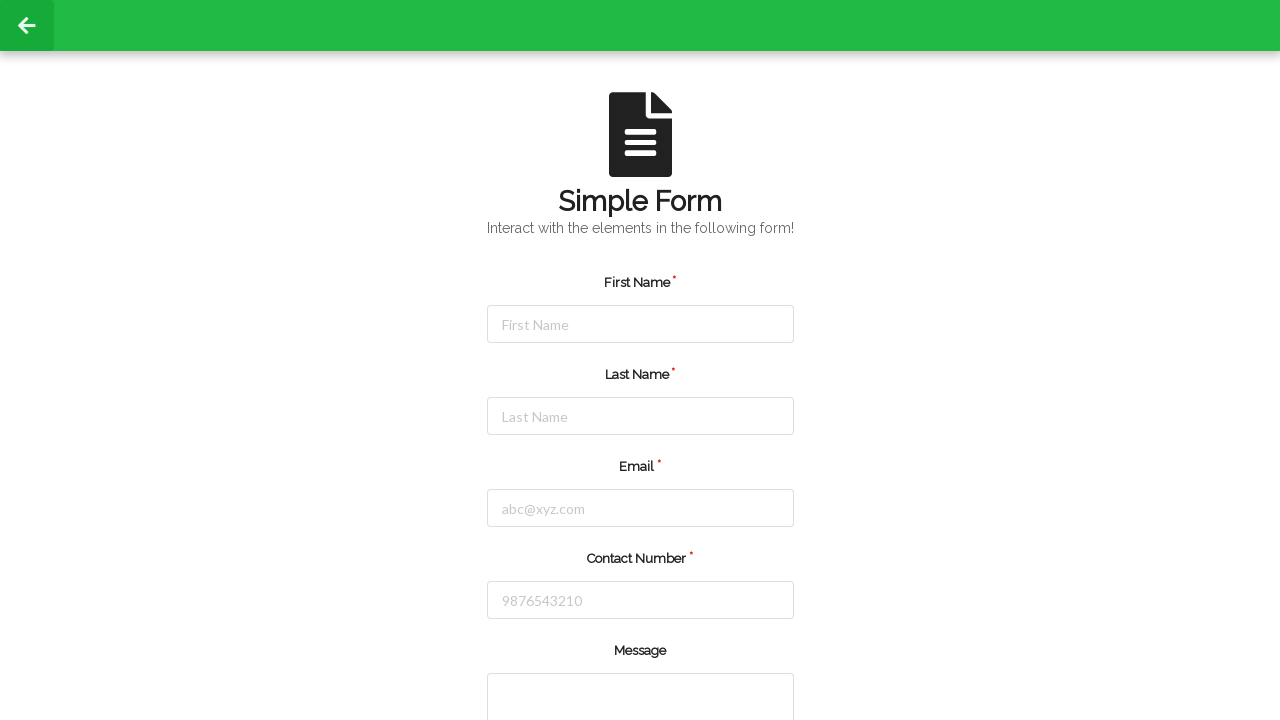

Filled first name field with 'Maria' on input[name='first-name'], #first-name, input[placeholder*='First']
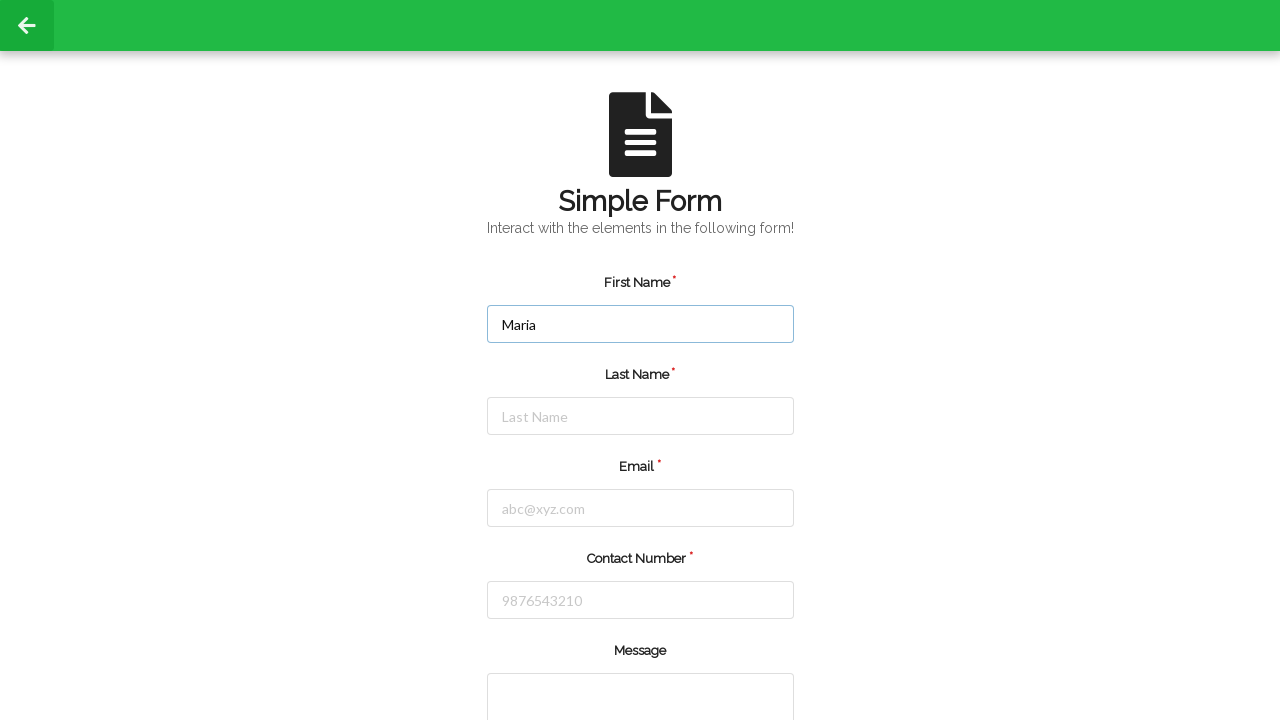

Filled last name field with 'Thompson' on input[name='last-name'], #last-name, input[placeholder*='Last']
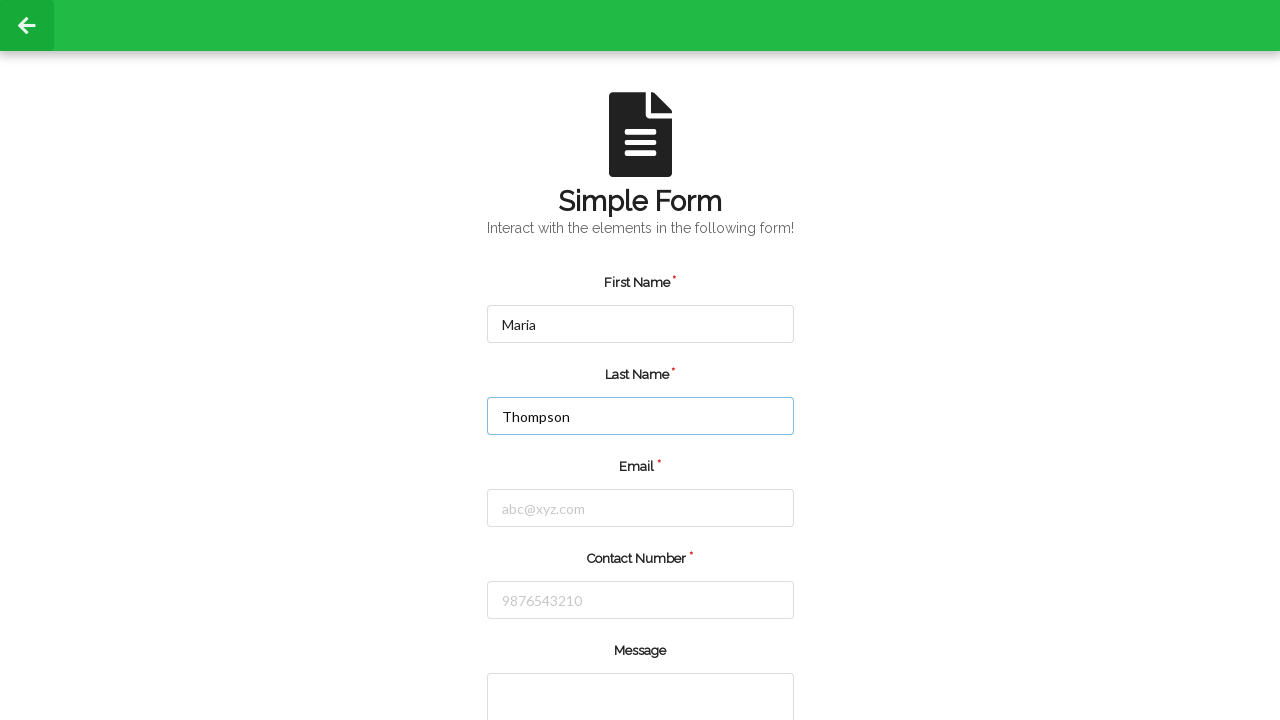

Filled email field with 'maria.thompson@example.com' on input[name='email'], #email, input[type='email']
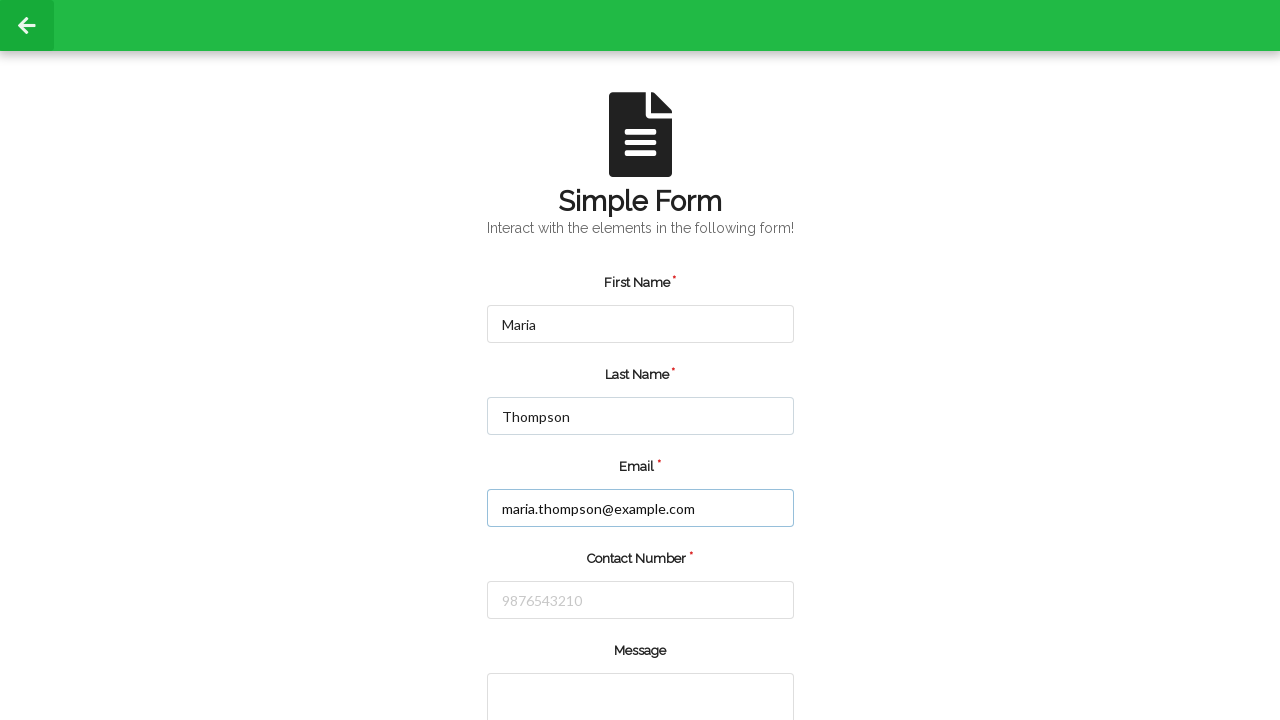

Filled contact number field with '5551234567' on input[name='contact'], #contact, input[type='tel'], input[placeholder*='Contact'
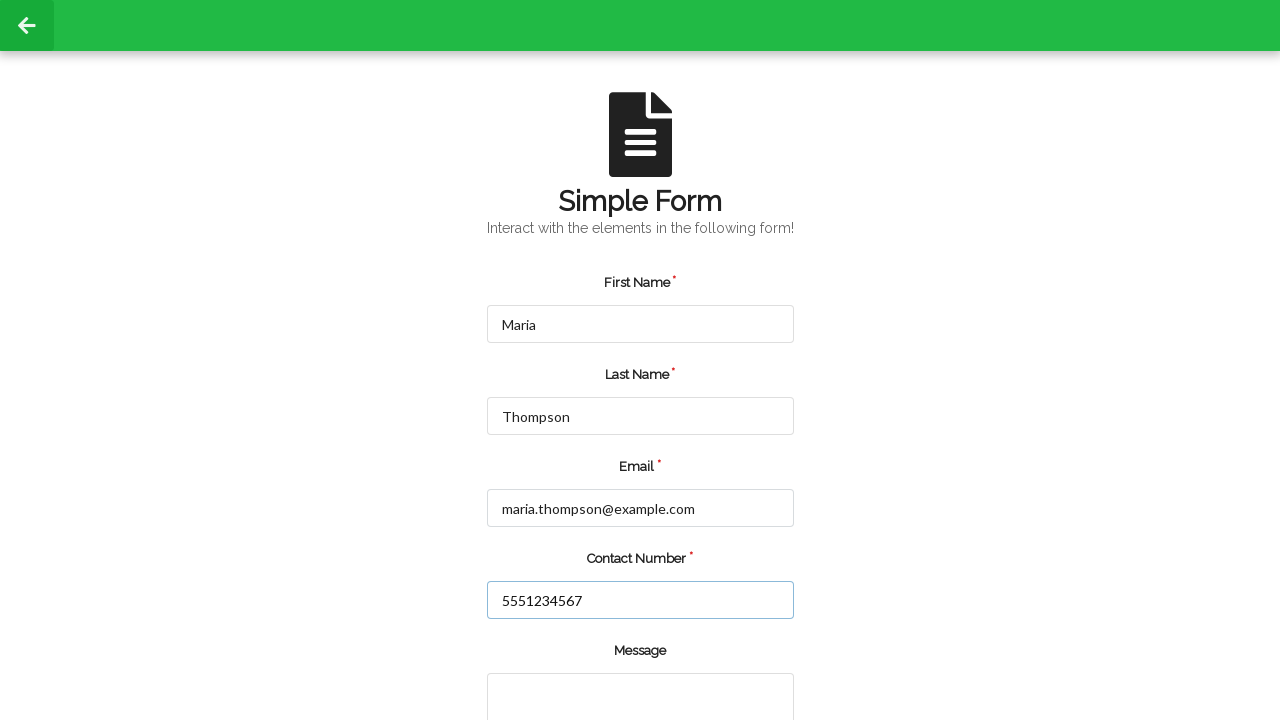

Clicked submit button to submit the form at (558, 660) on button[type='submit'], input[type='submit'], #submit
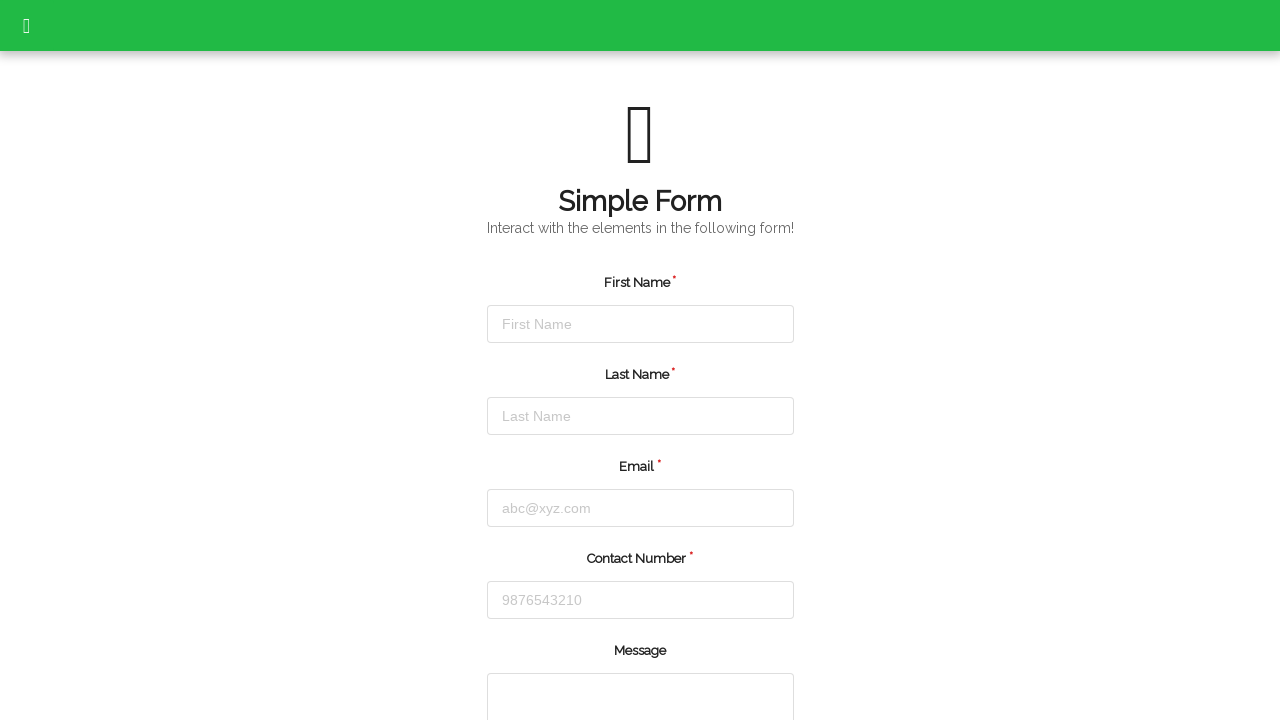

Set up dialog handler to accept confirmation alert
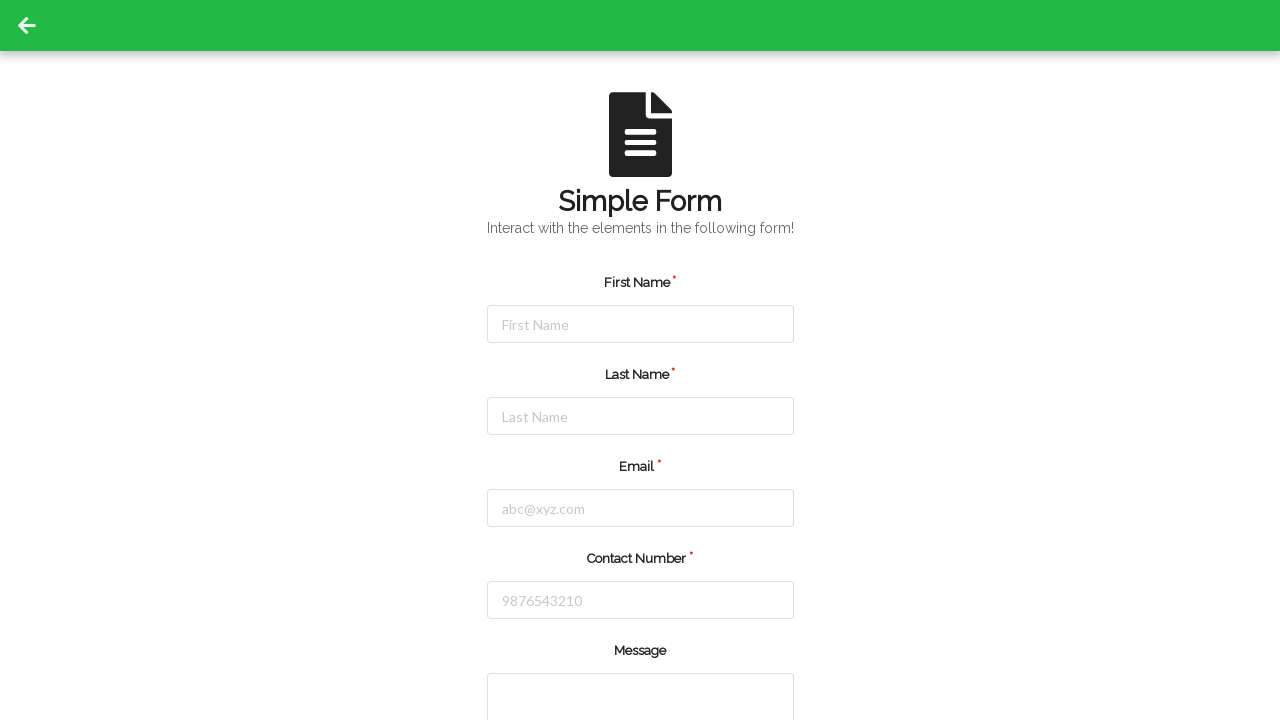

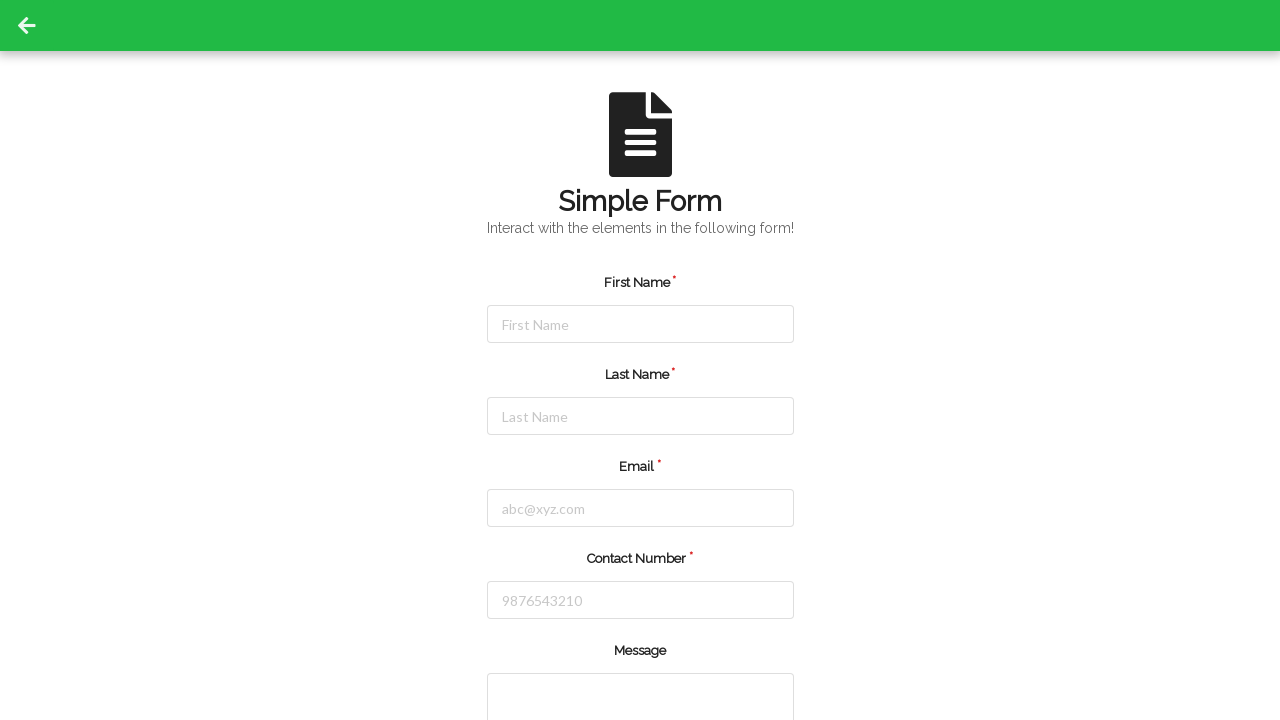